Tests checkbox functionality by clicking checkbox1 if it's not selected, and clicking checkbox2 if it is selected, effectively toggling both checkboxes to a specific state.

Starting URL: https://the-internet.herokuapp.com/checkboxes

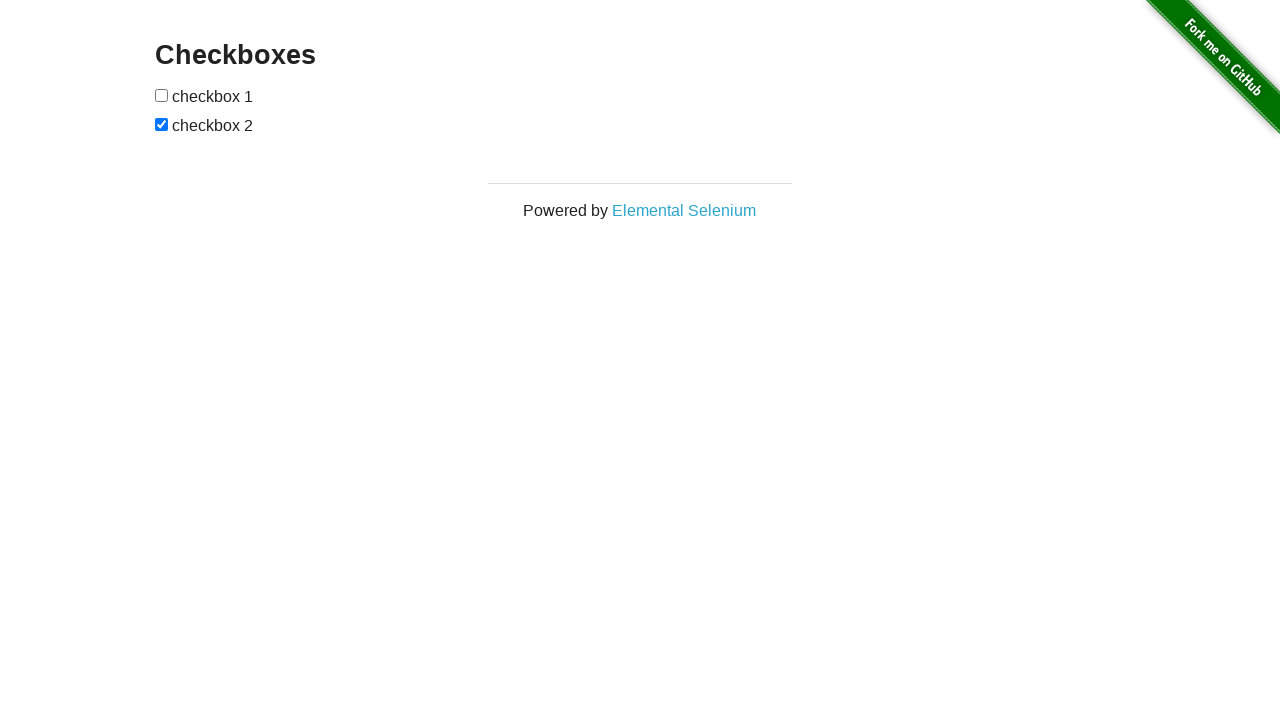

Navigated to checkbox test page
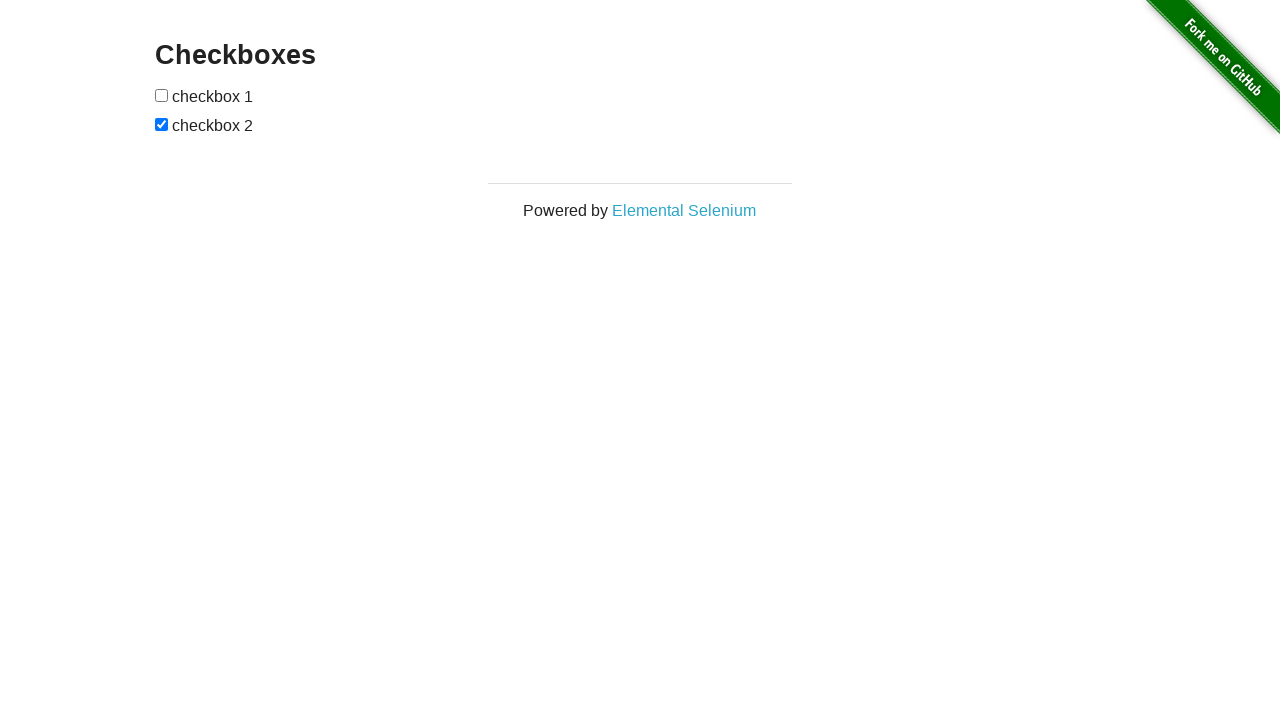

Located checkbox1 element
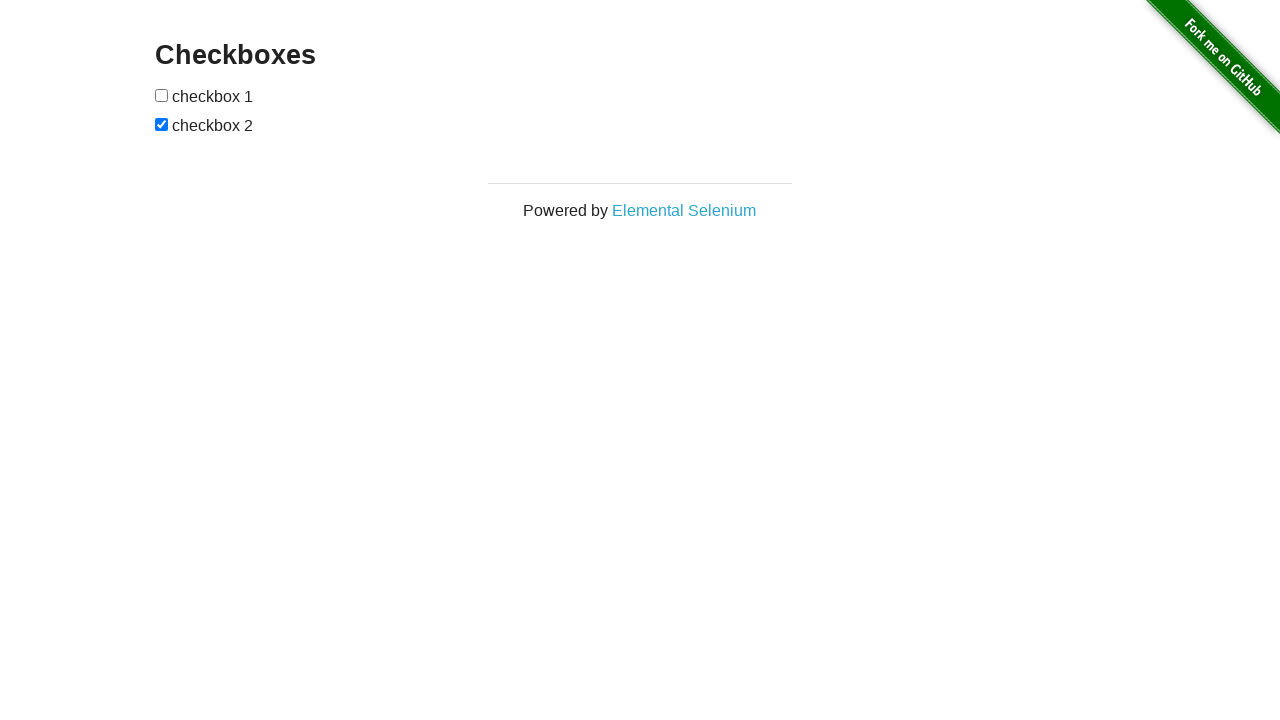

Checkbox1 was not selected, clicked to select it at (162, 95) on (//*[@type='checkbox'])[1]
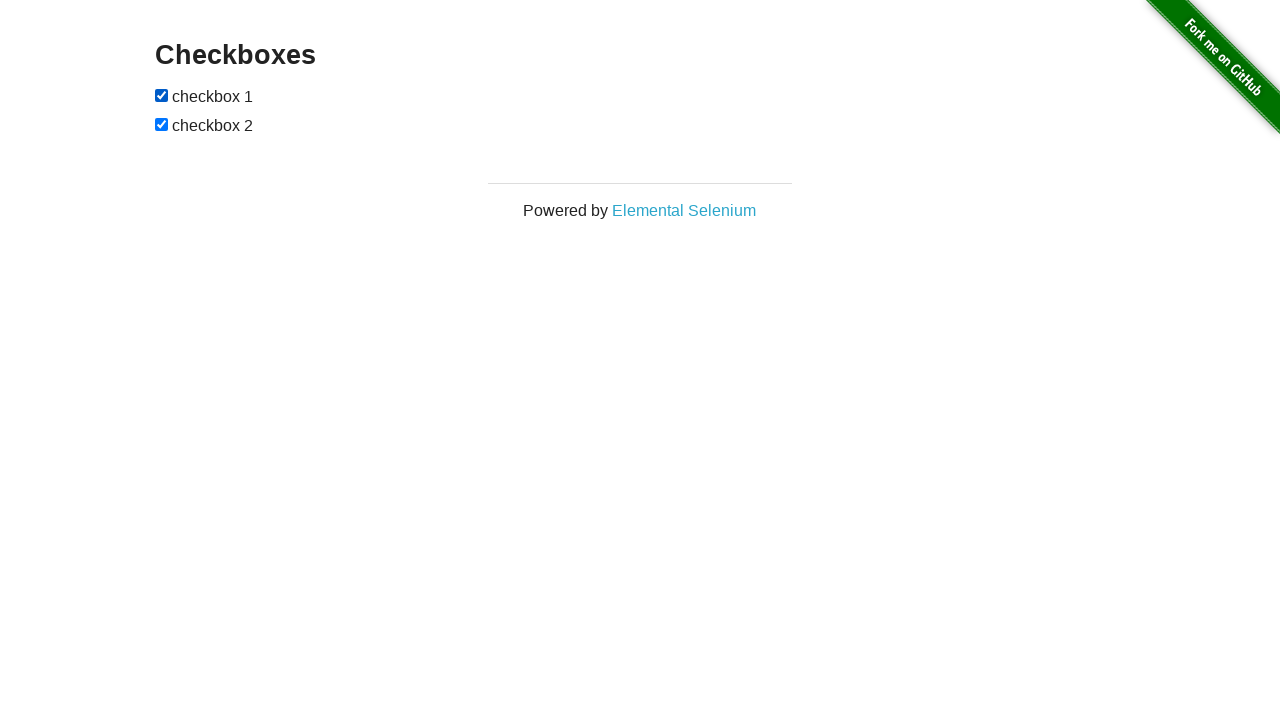

Located checkbox2 element
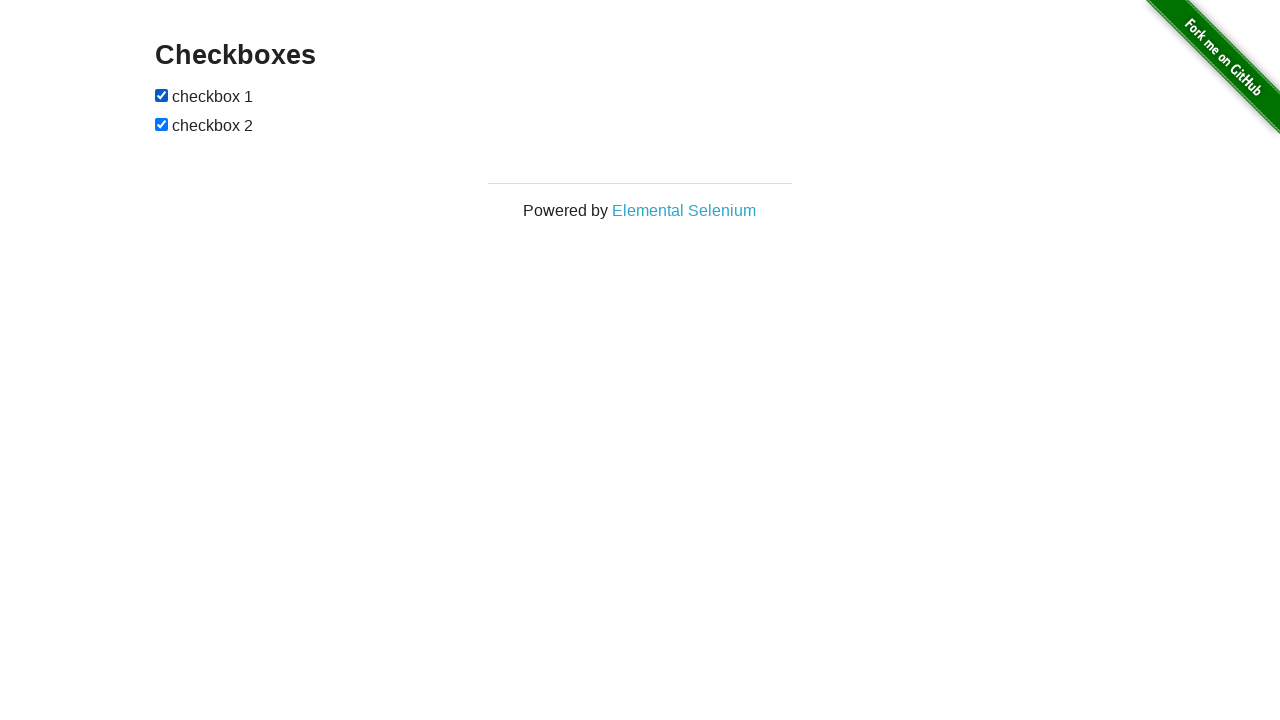

Checkbox2 was selected, clicked to uncheck it at (162, 124) on (//*[@type='checkbox'])[2]
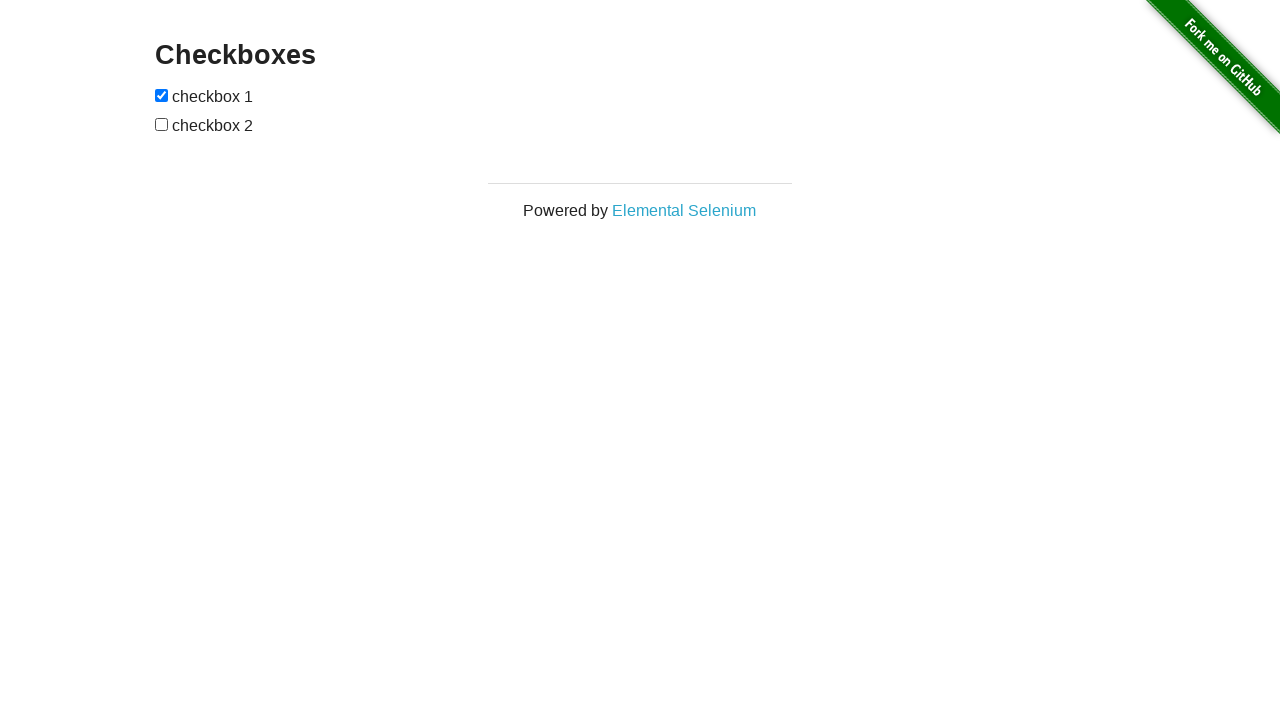

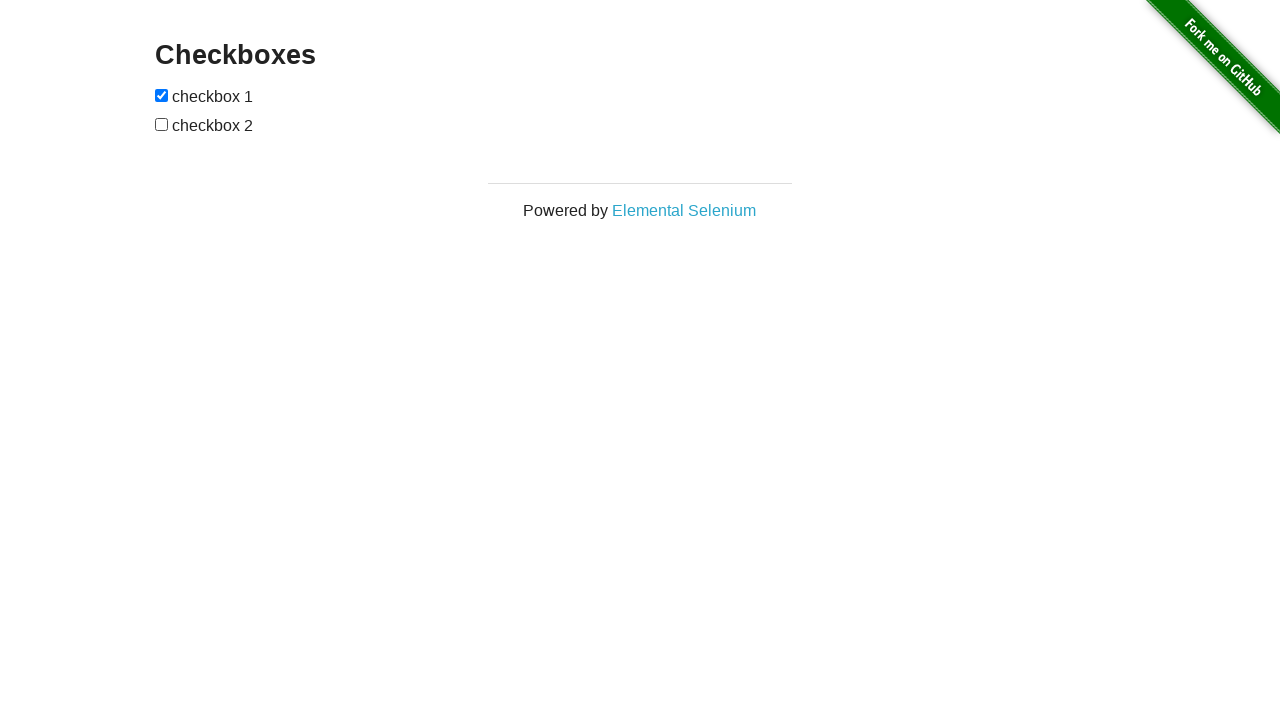